Tests JavaScript alert handling by clicking a button that triggers an alert and accepting it

Starting URL: https://the-internet.herokuapp.com/javascript_alerts

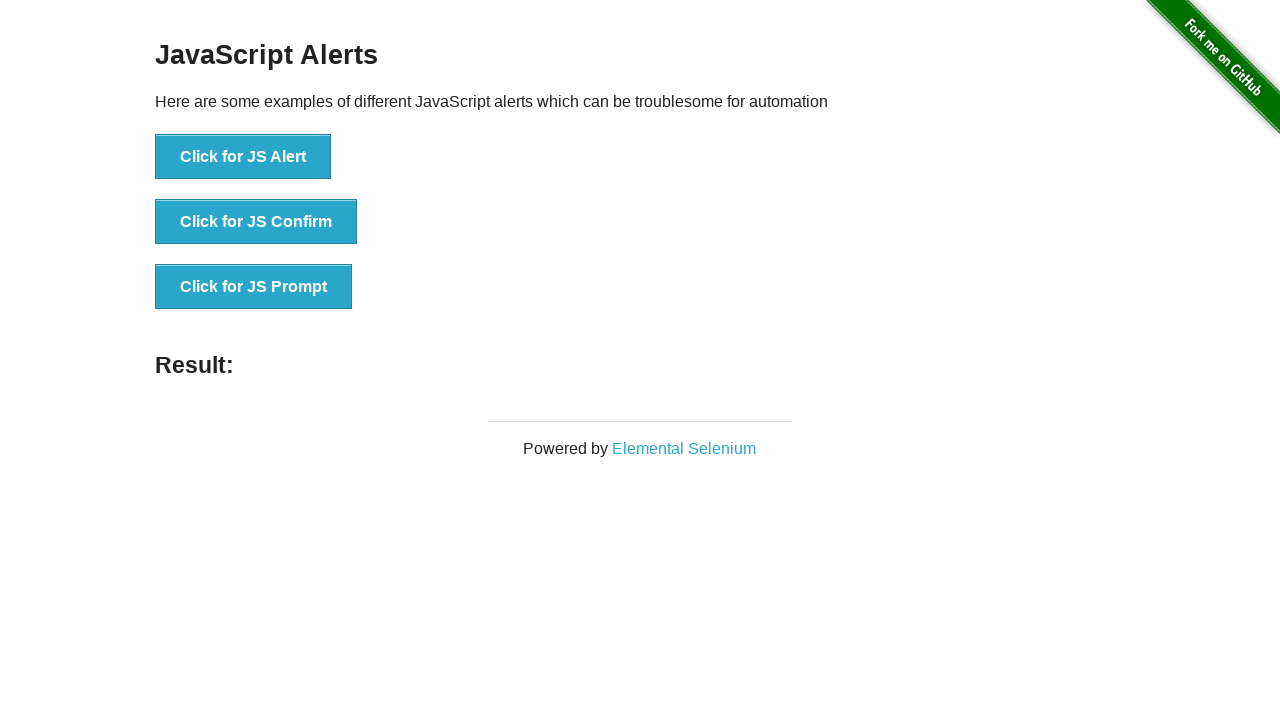

Set up dialog handler to automatically accept alerts
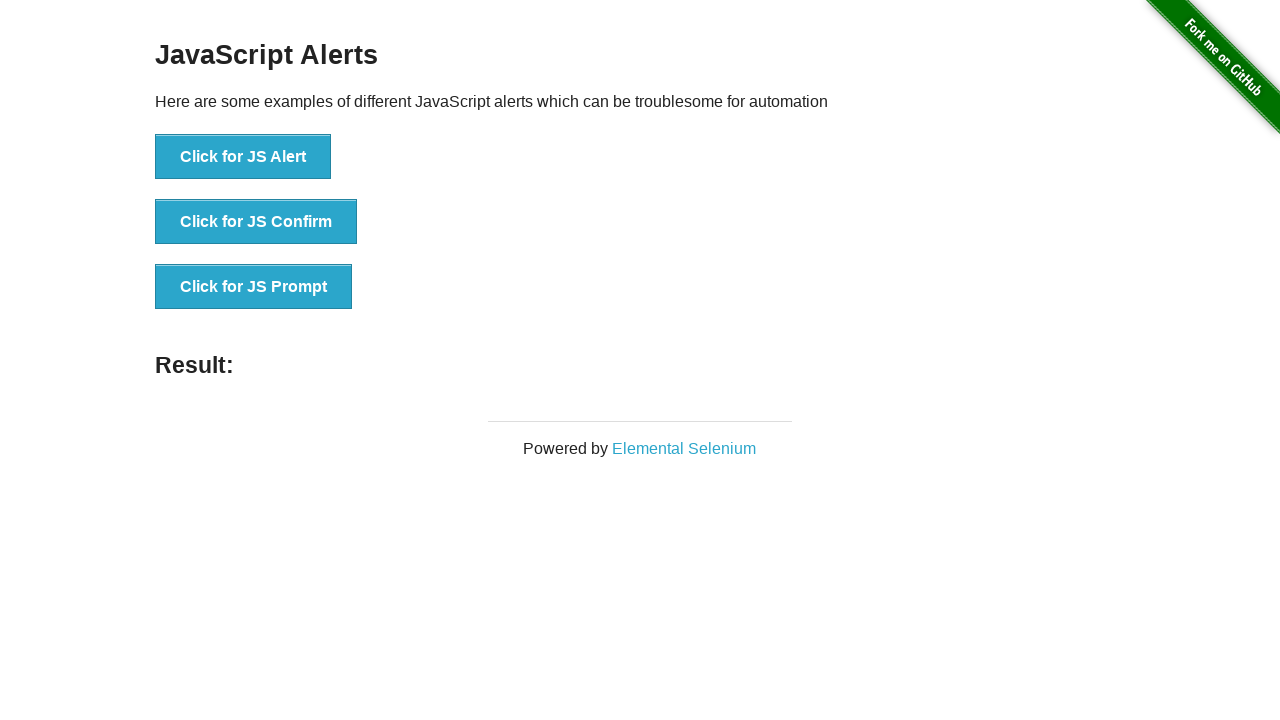

Clicked 'Click for JS Alert' button to trigger JavaScript alert at (243, 157) on internal:text="Click for JS Alert"i
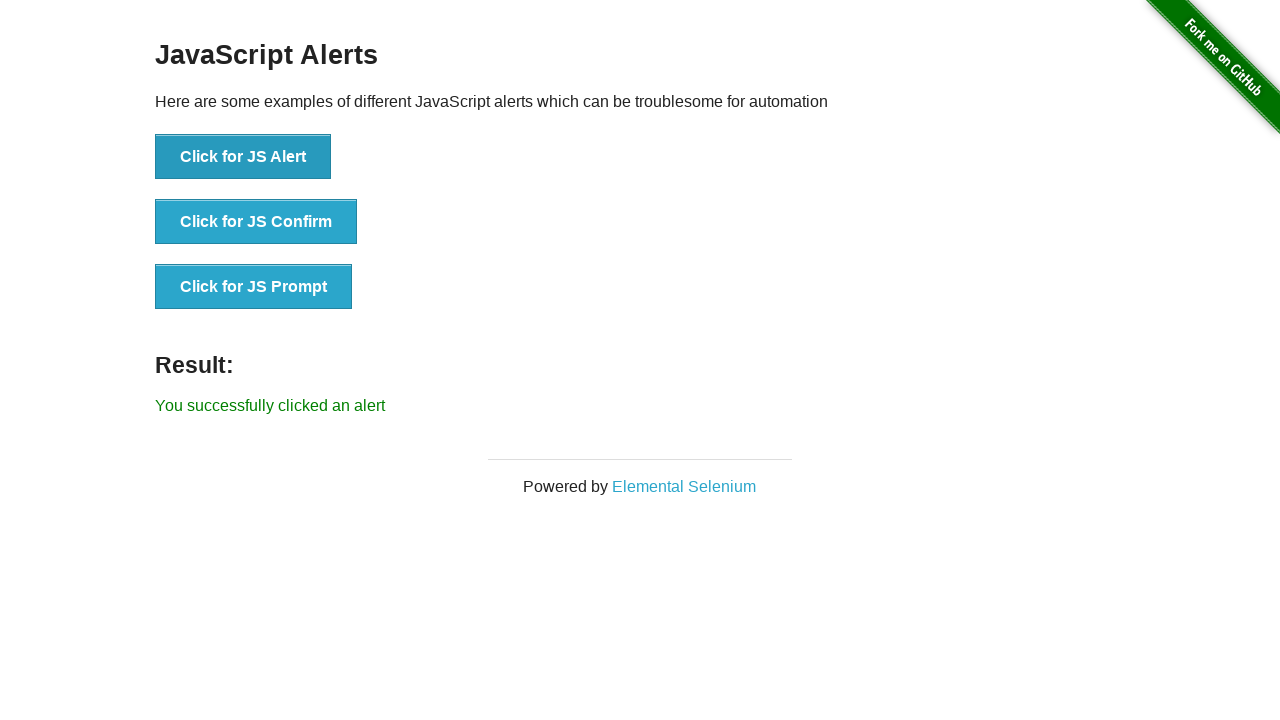

Waited for alert to be handled and processed
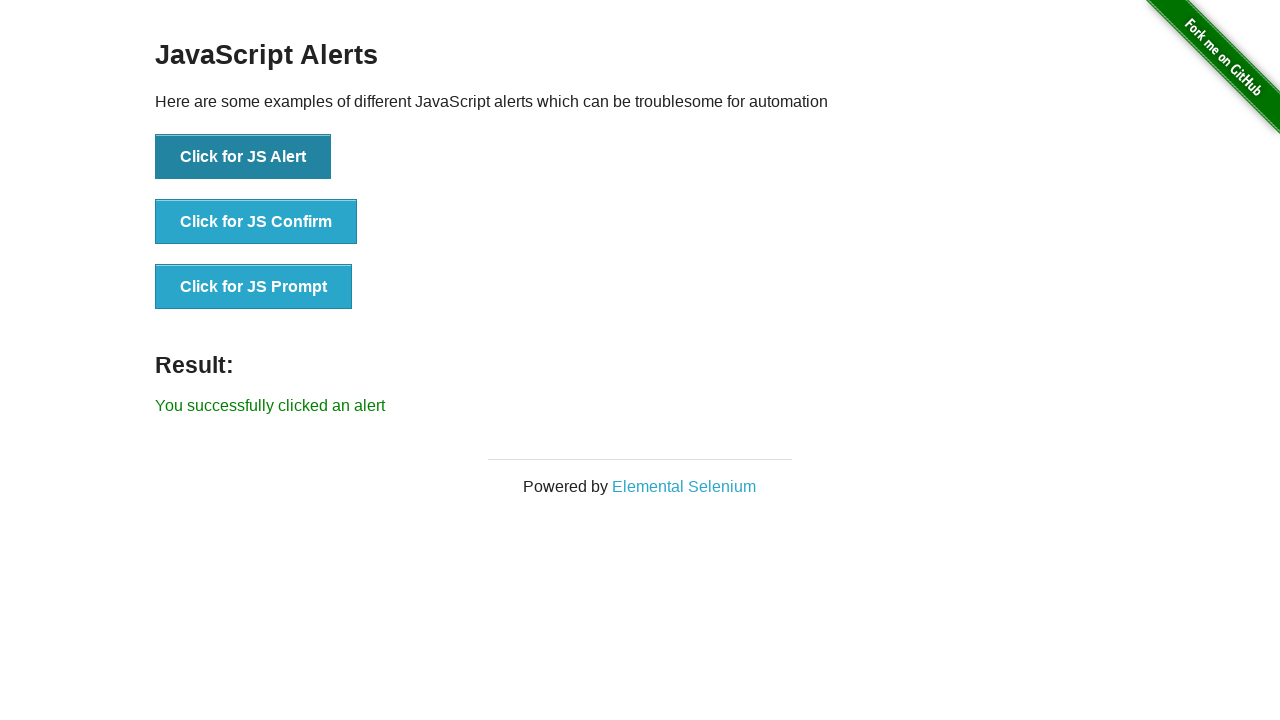

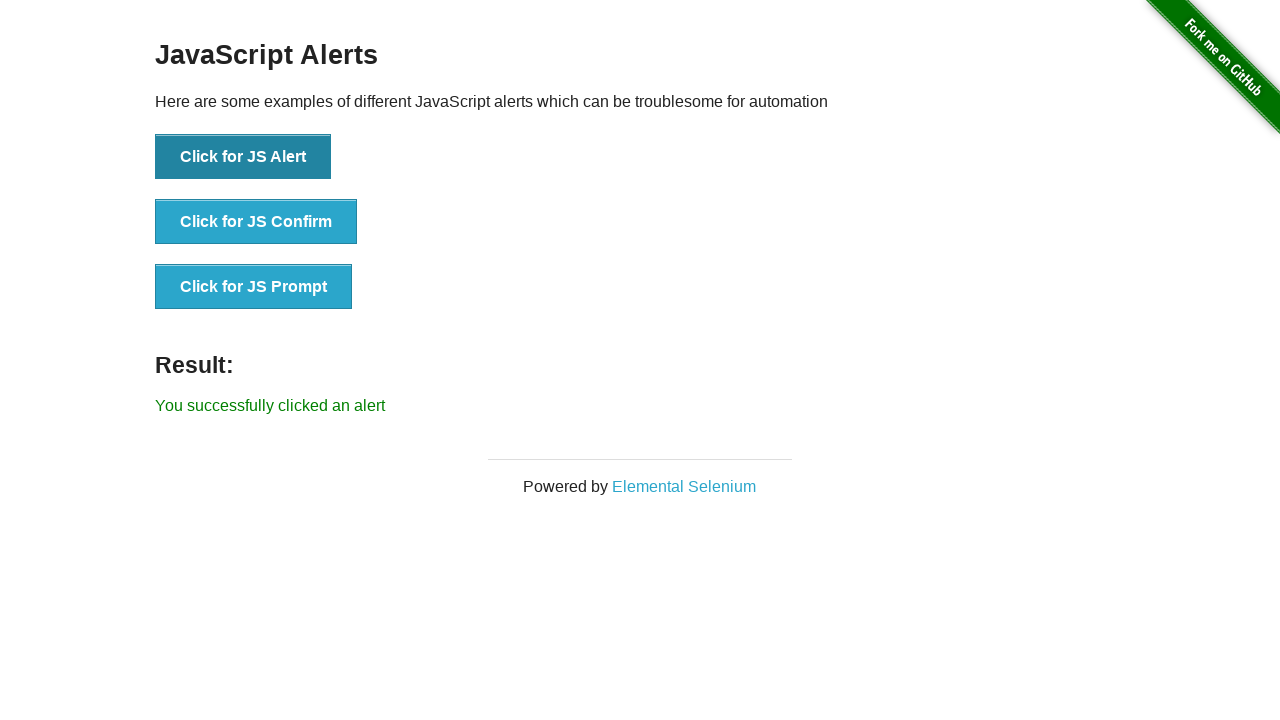